Navigates to Dynamic Controls page and verifies that the checkbox is present on initial load

Starting URL: https://the-internet.herokuapp.com/

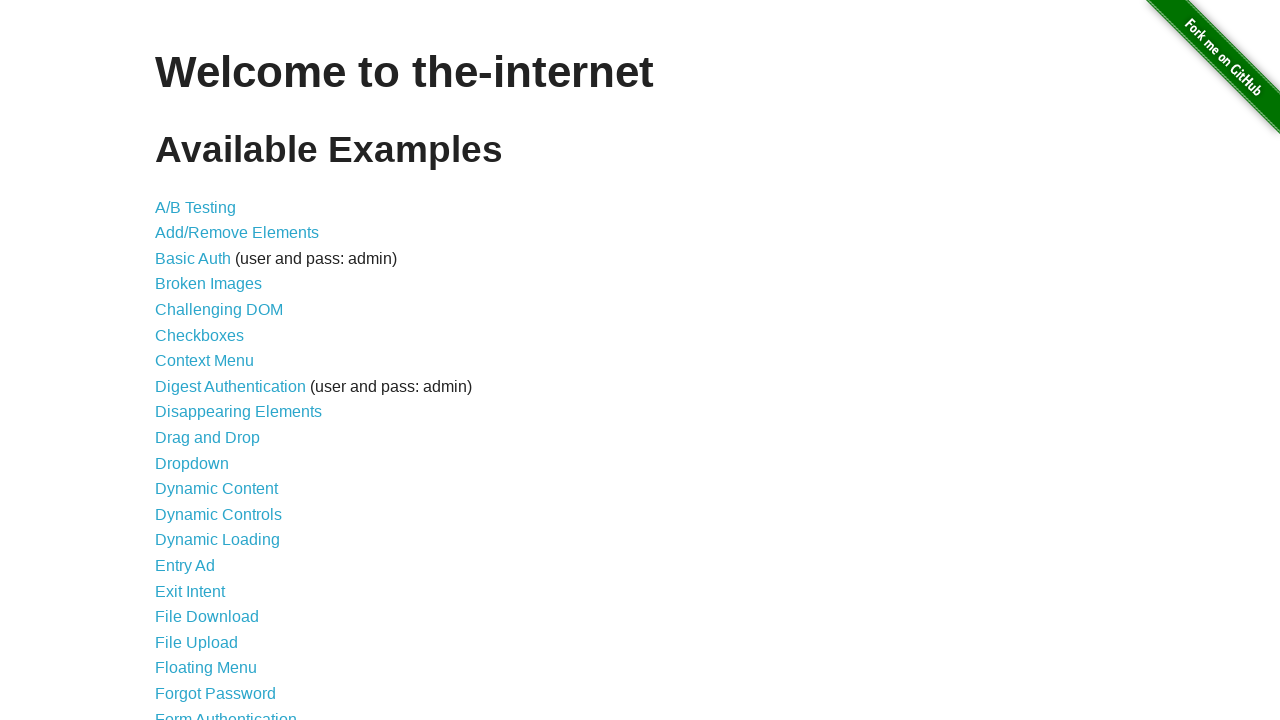

Clicked on Dynamic Controls link from homepage at (218, 514) on a[href='/dynamic_controls']
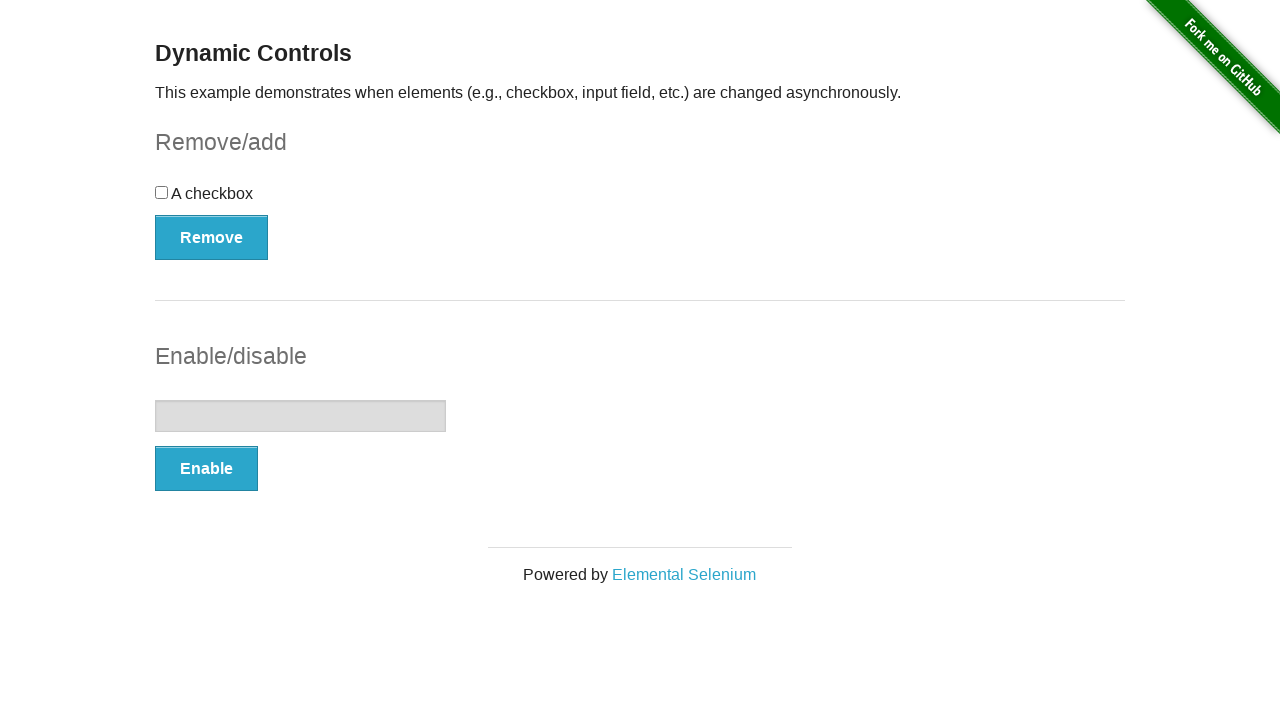

Waited for checkbox element to be present in DOM
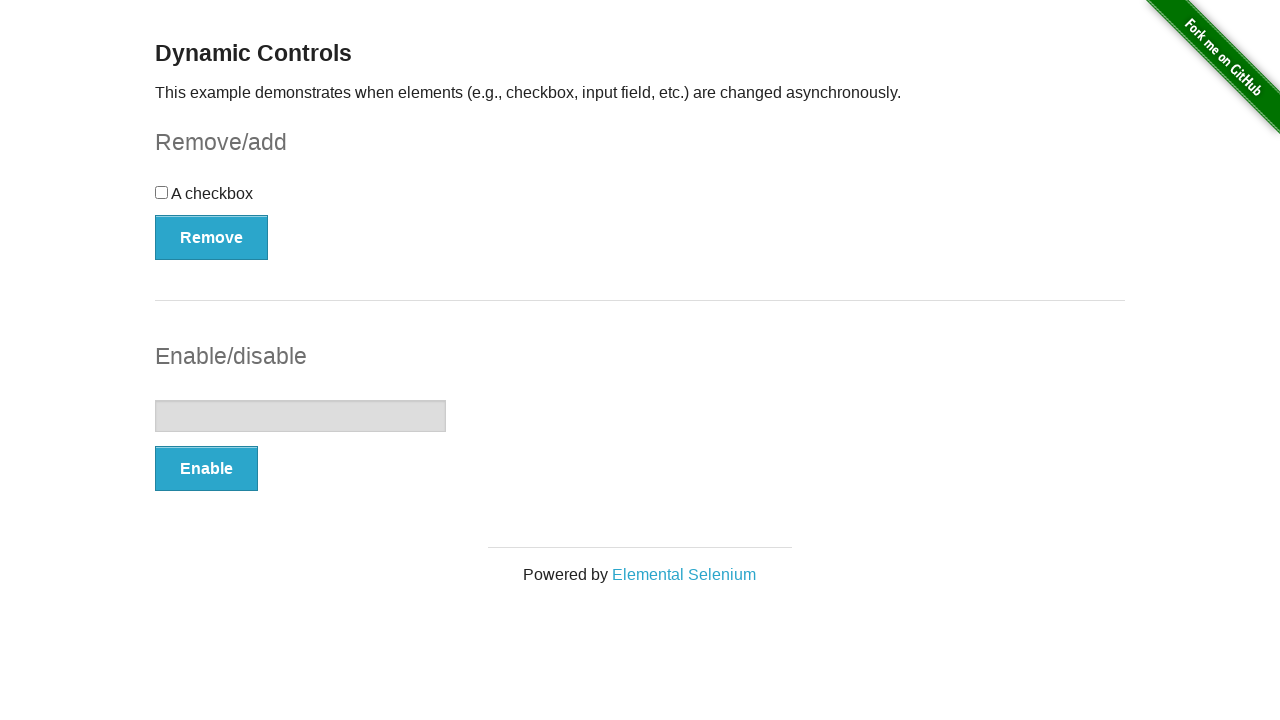

Verified that checkbox is visible on initial load
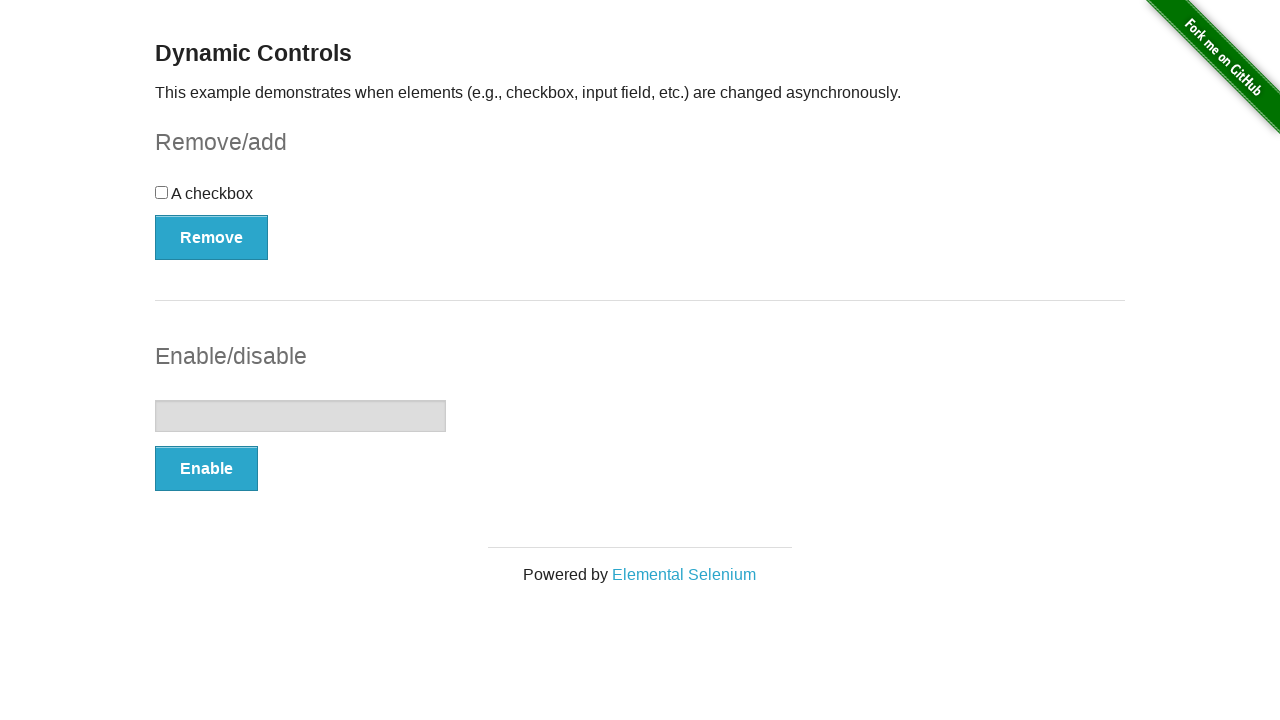

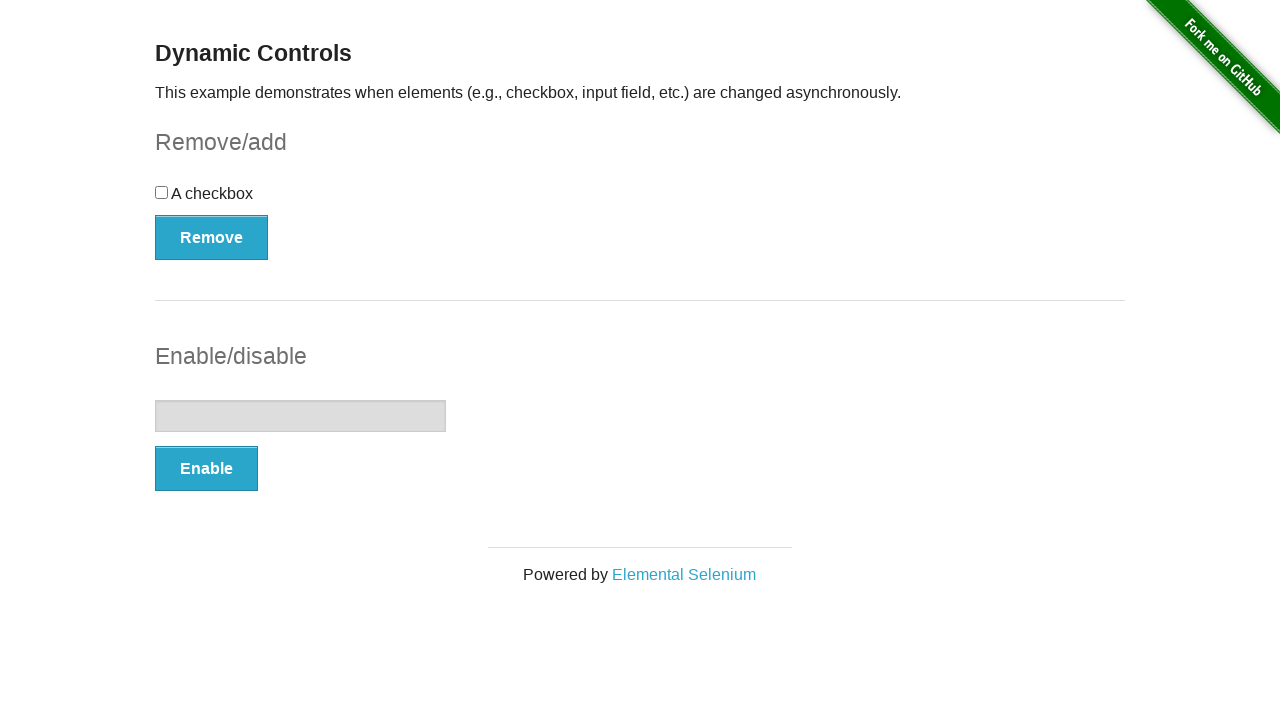